Tests finding input elements by tag name and typing text into the first input field

Starting URL: https://testeroprogramowania.github.io/selenium/basics.html

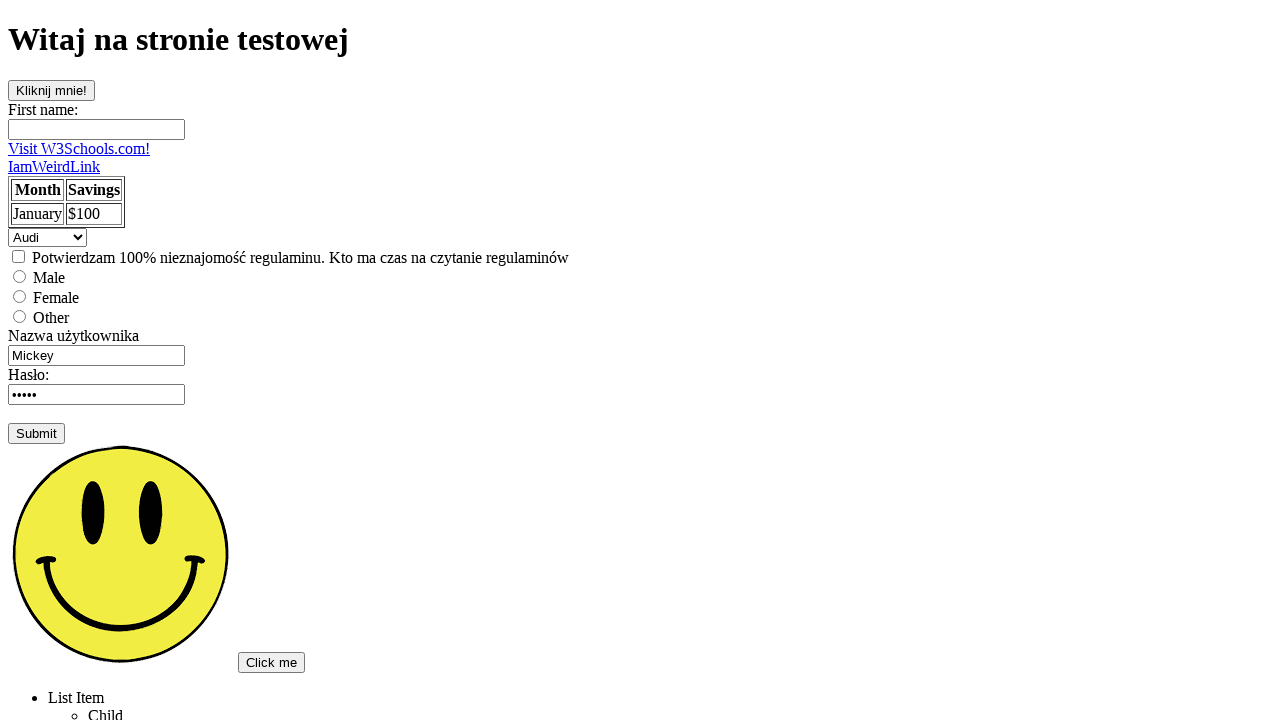

Navigated to test page
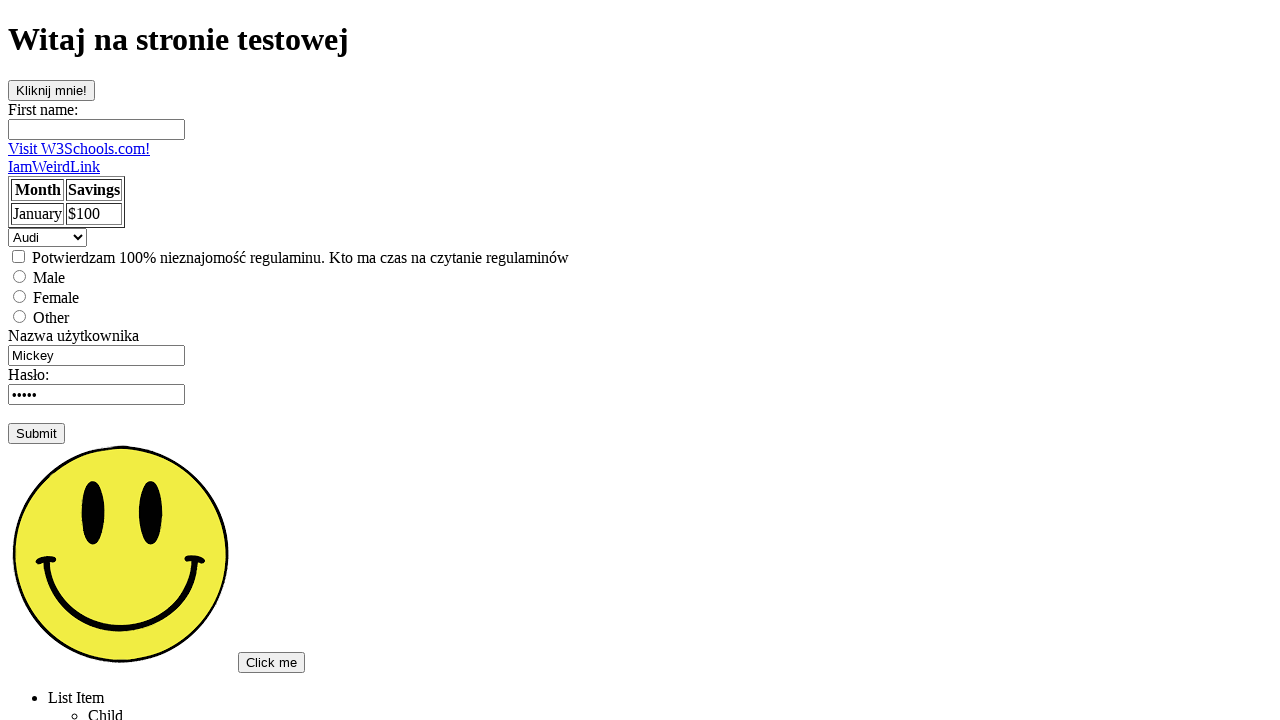

Typed 'Pierwszy: ' into the first input element found by tag name on input >> nth=0
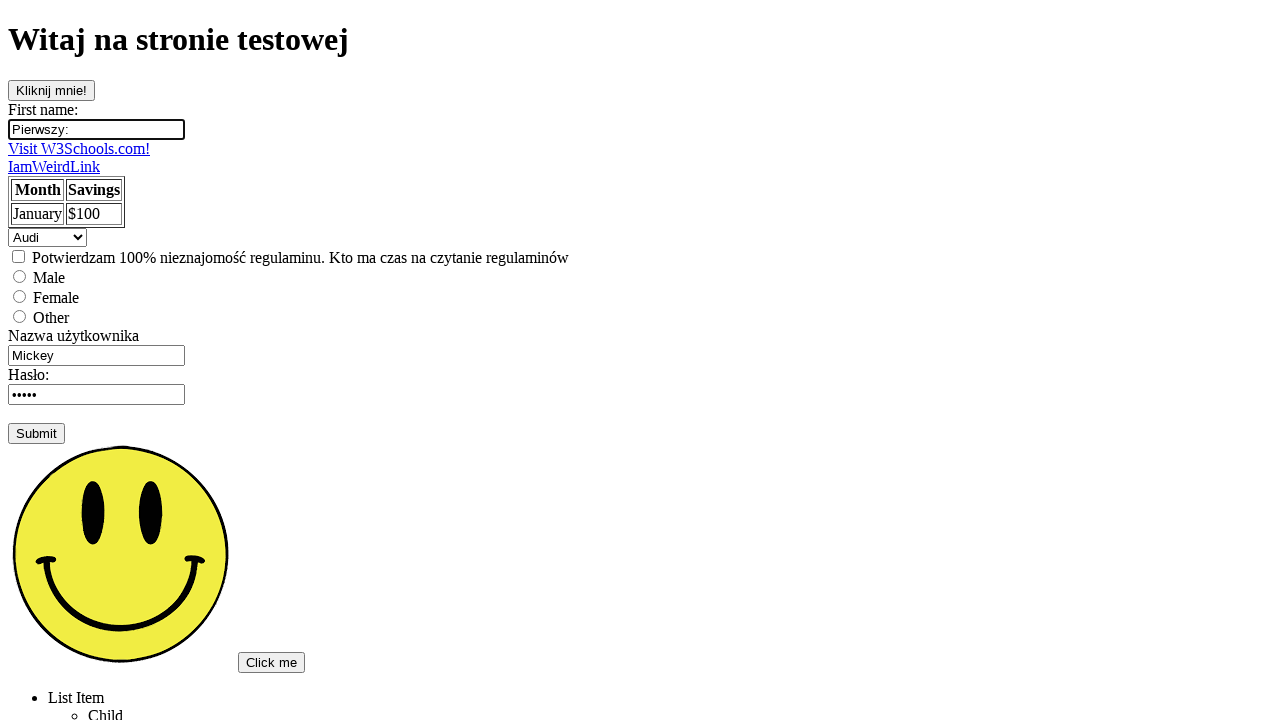

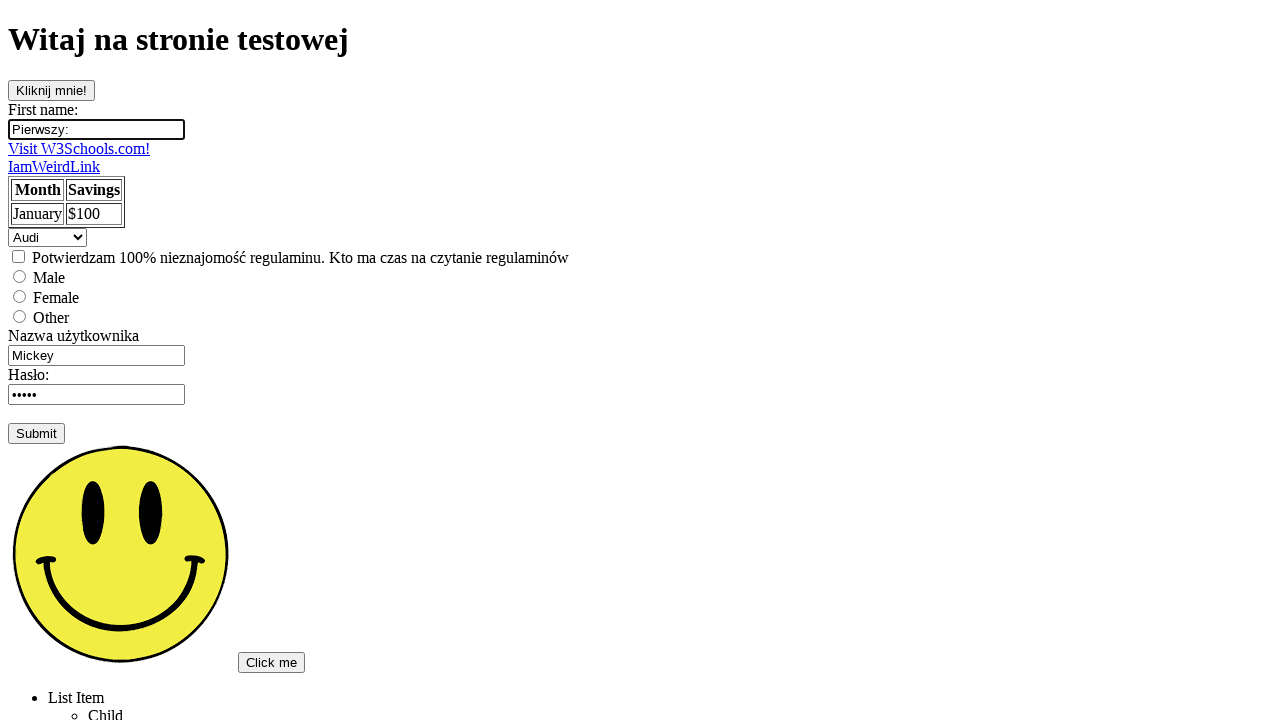